Tests that the currently applied filter is highlighted in the navigation

Starting URL: https://demo.playwright.dev/todomvc

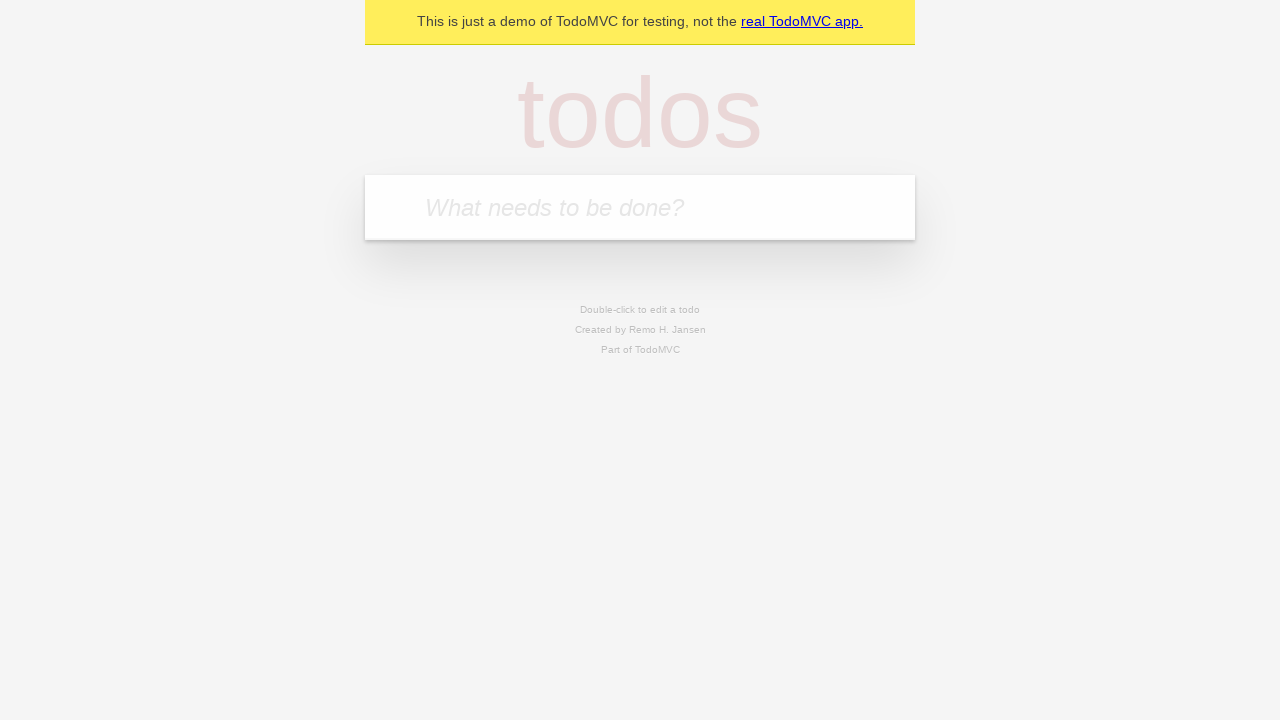

Located the todo input field
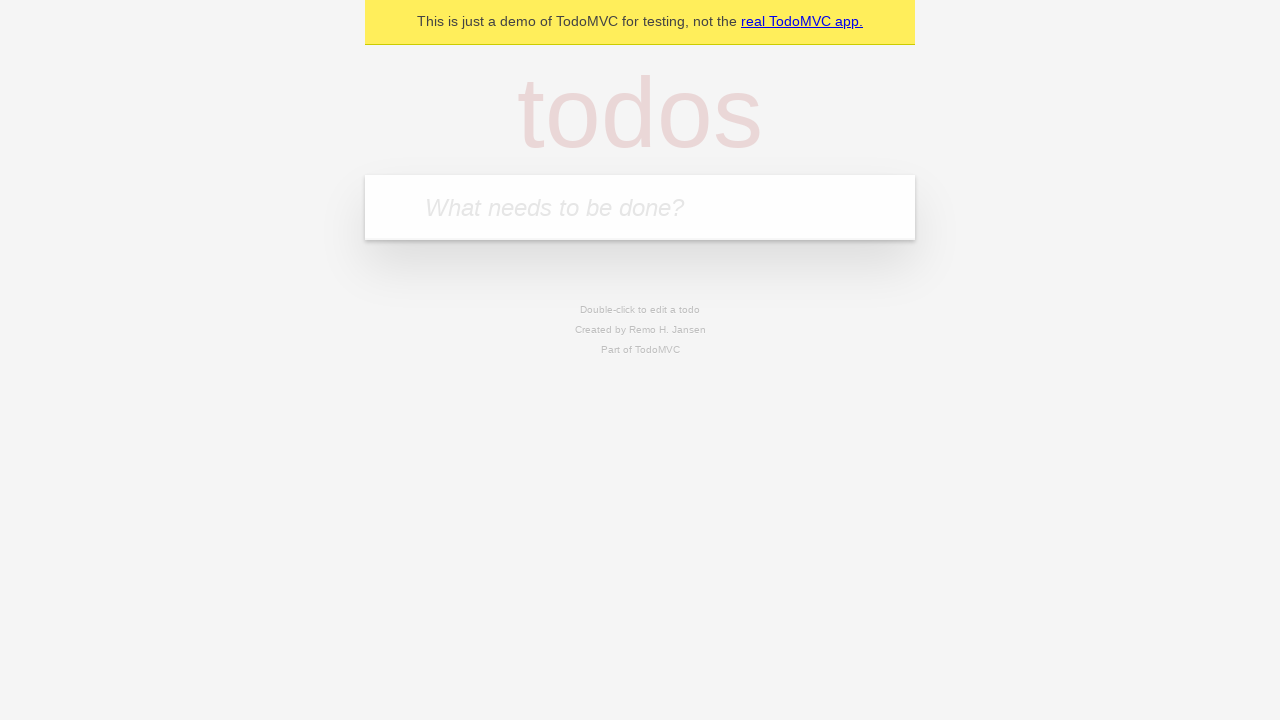

Filled todo input with 'buy some cheese' on internal:attr=[placeholder="What needs to be done?"i]
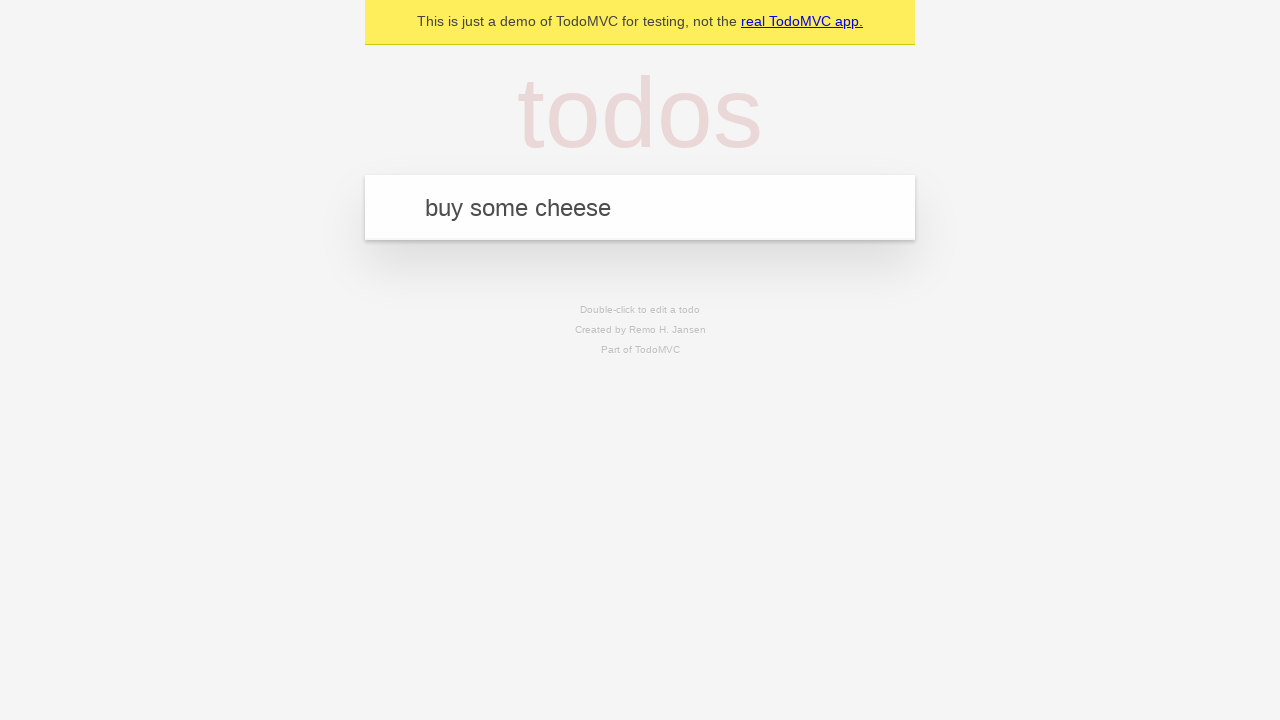

Pressed Enter to add todo 'buy some cheese' on internal:attr=[placeholder="What needs to be done?"i]
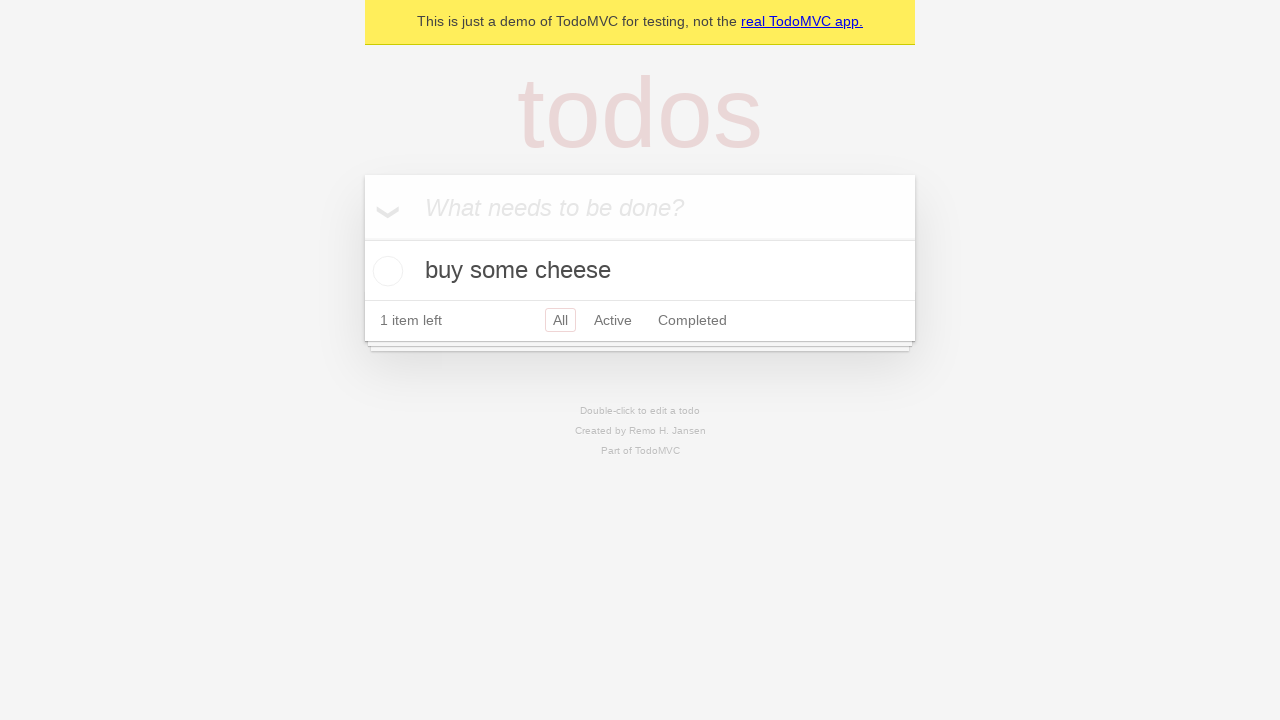

Filled todo input with 'feed the cat' on internal:attr=[placeholder="What needs to be done?"i]
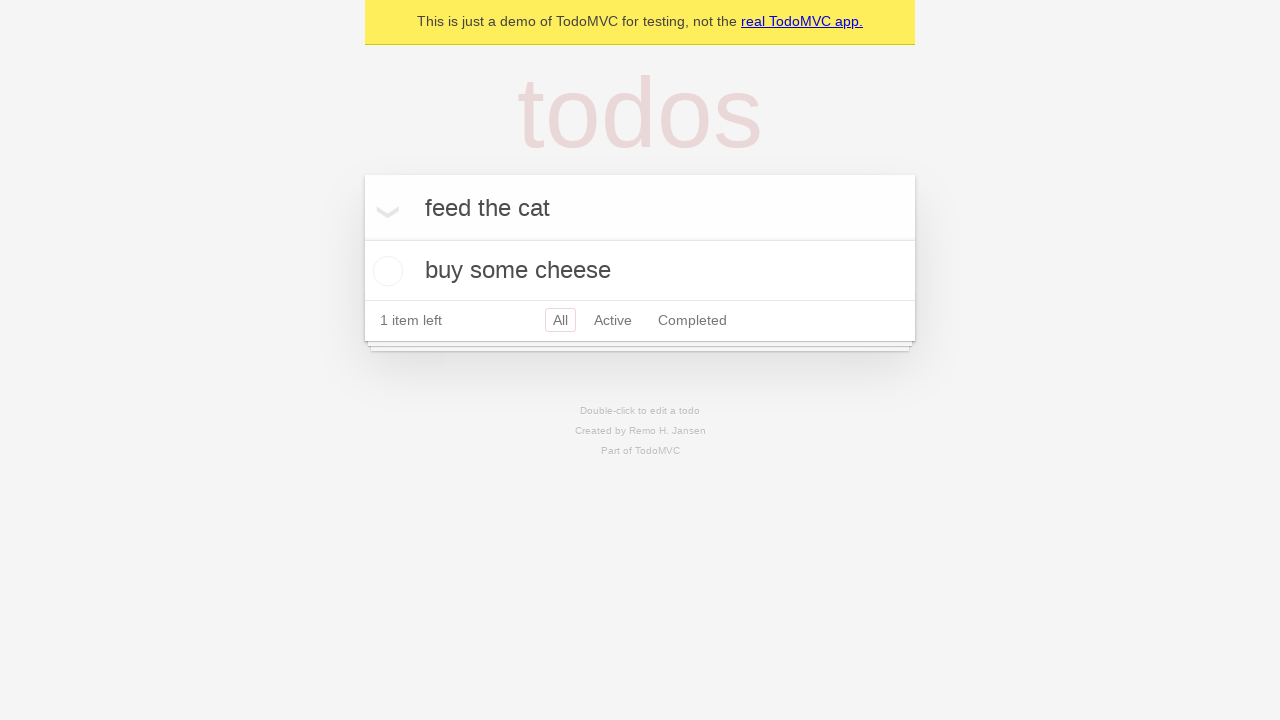

Pressed Enter to add todo 'feed the cat' on internal:attr=[placeholder="What needs to be done?"i]
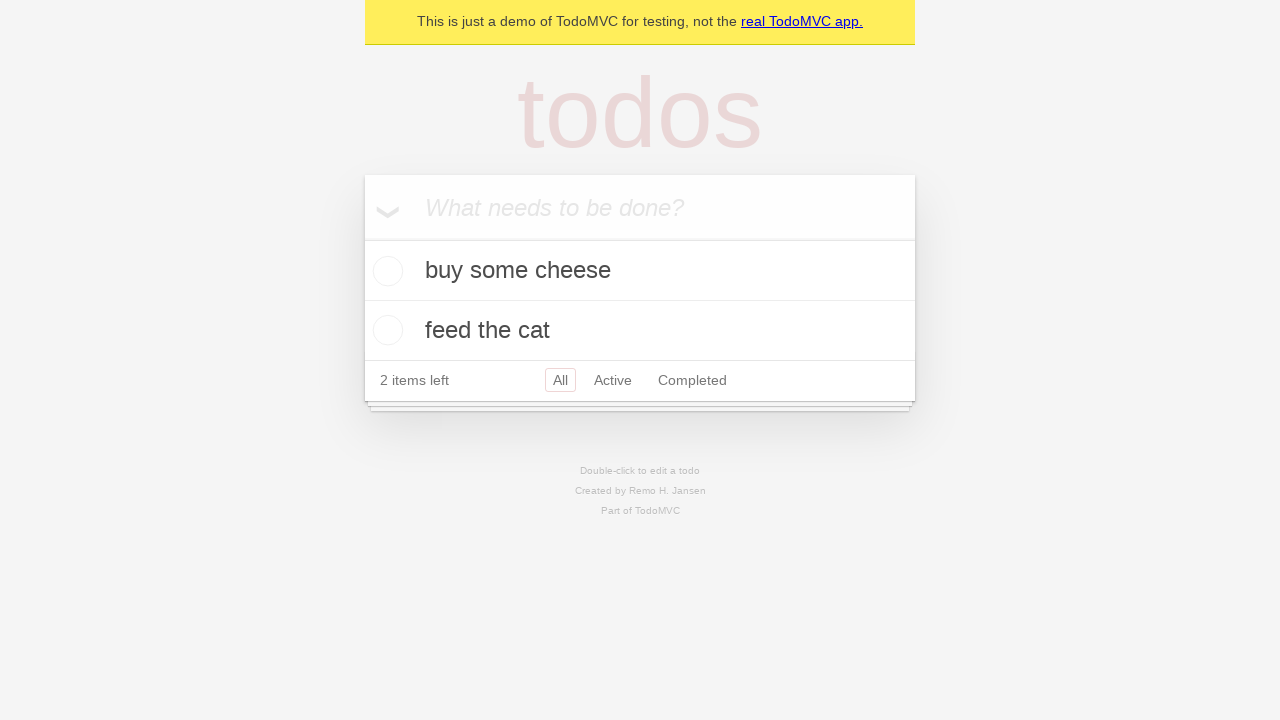

Filled todo input with 'book a doctors appointment' on internal:attr=[placeholder="What needs to be done?"i]
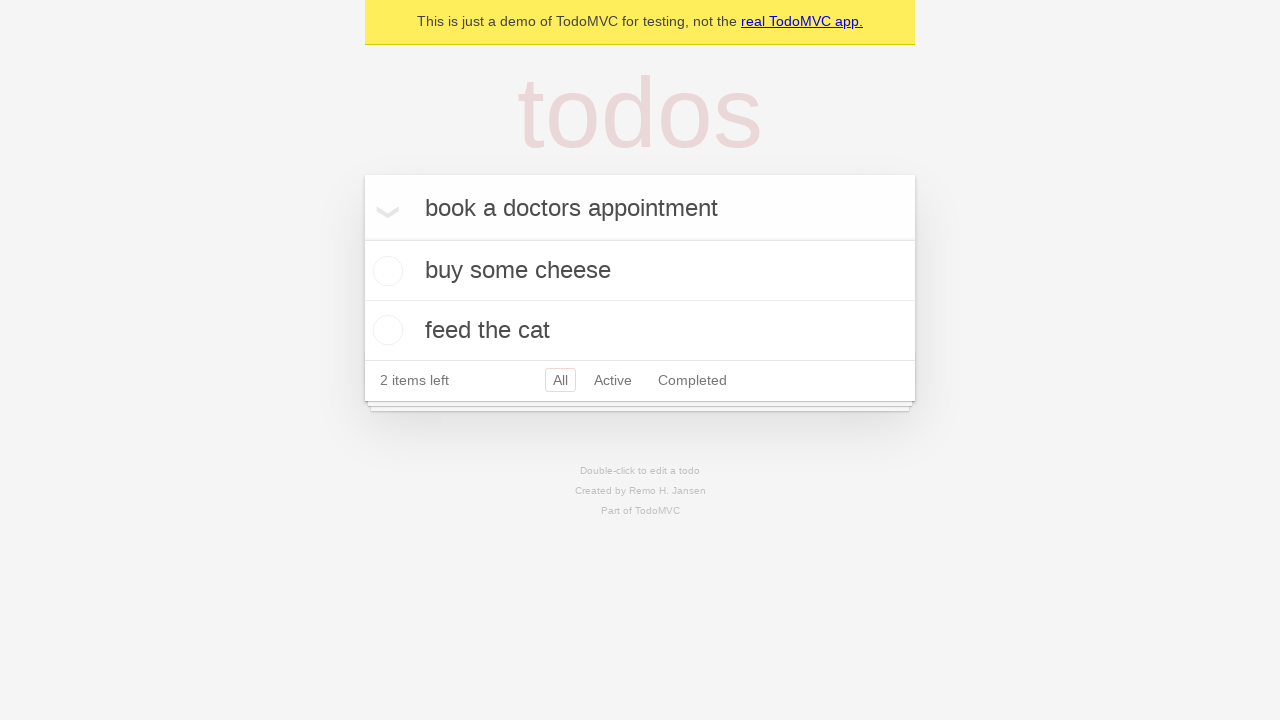

Pressed Enter to add todo 'book a doctors appointment' on internal:attr=[placeholder="What needs to be done?"i]
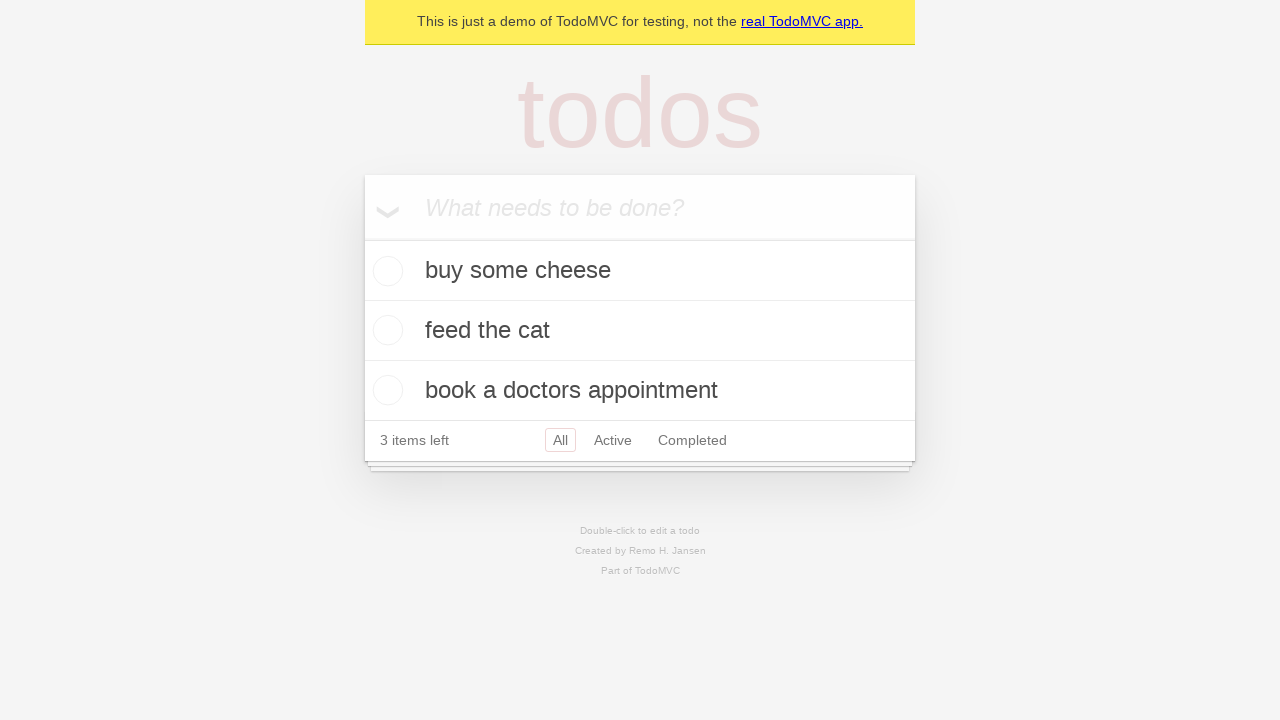

Verified all 3 todo items were added
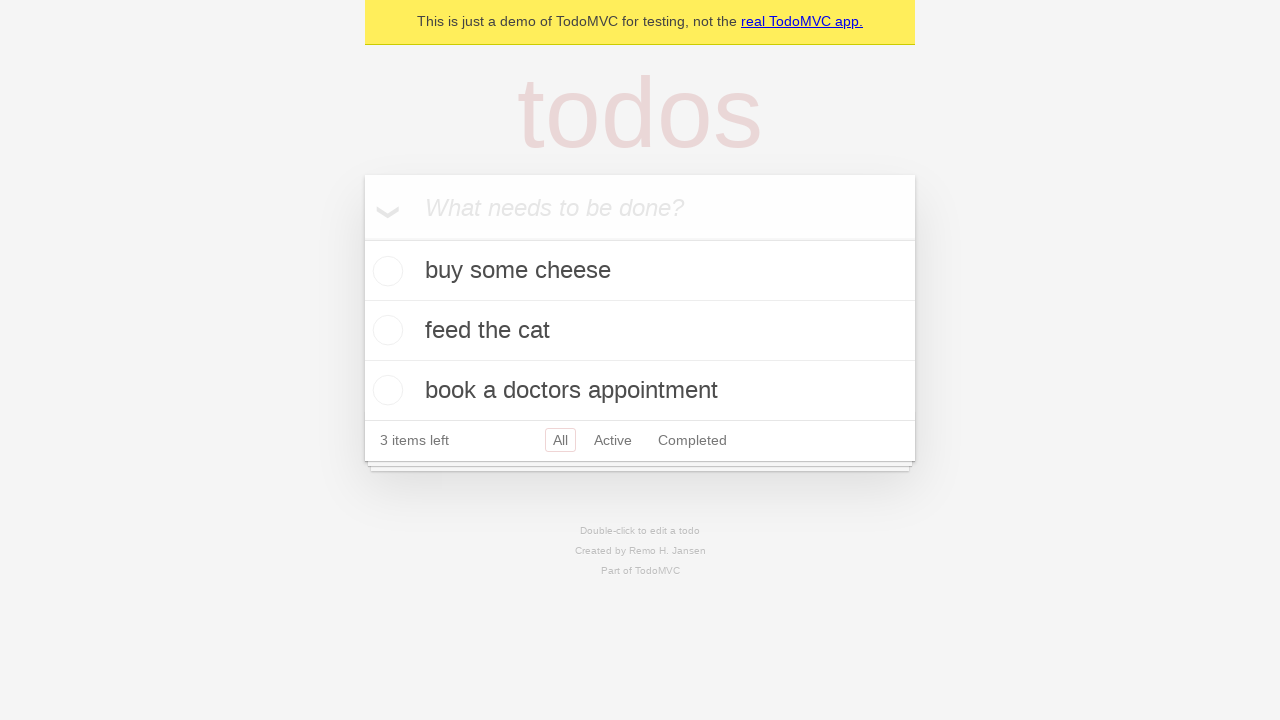

Located the Active filter link
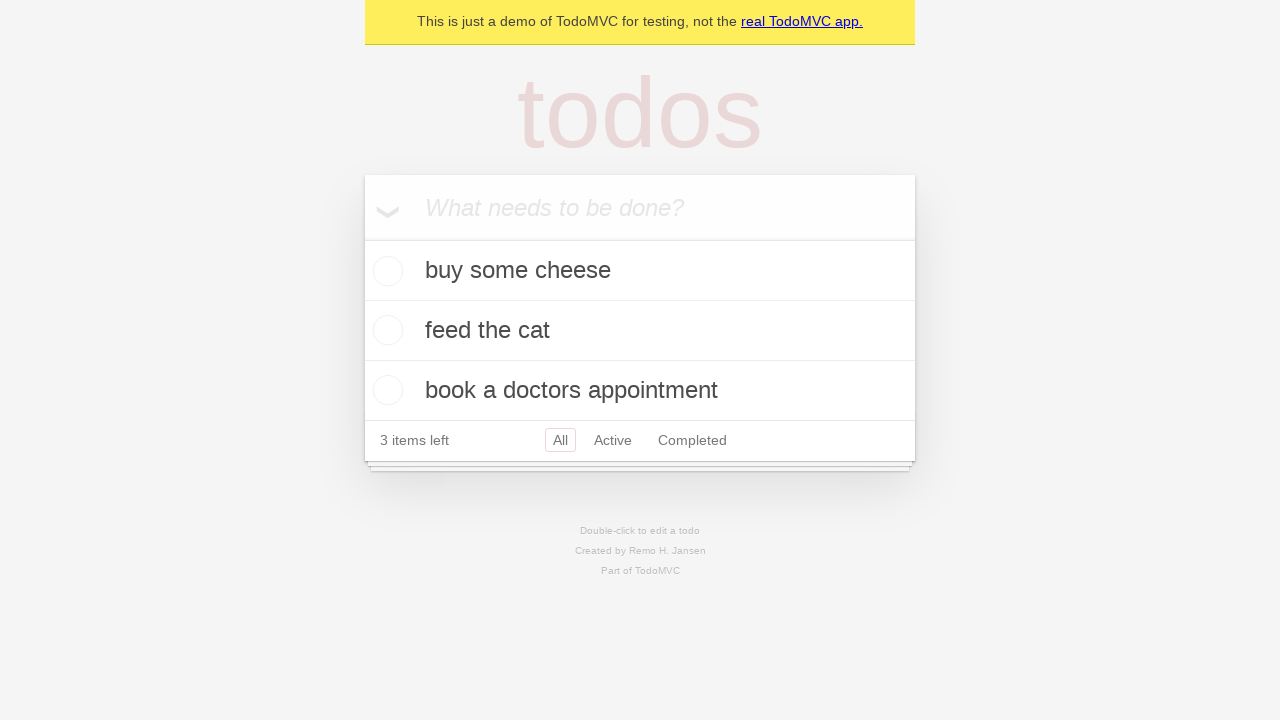

Located the Completed filter link
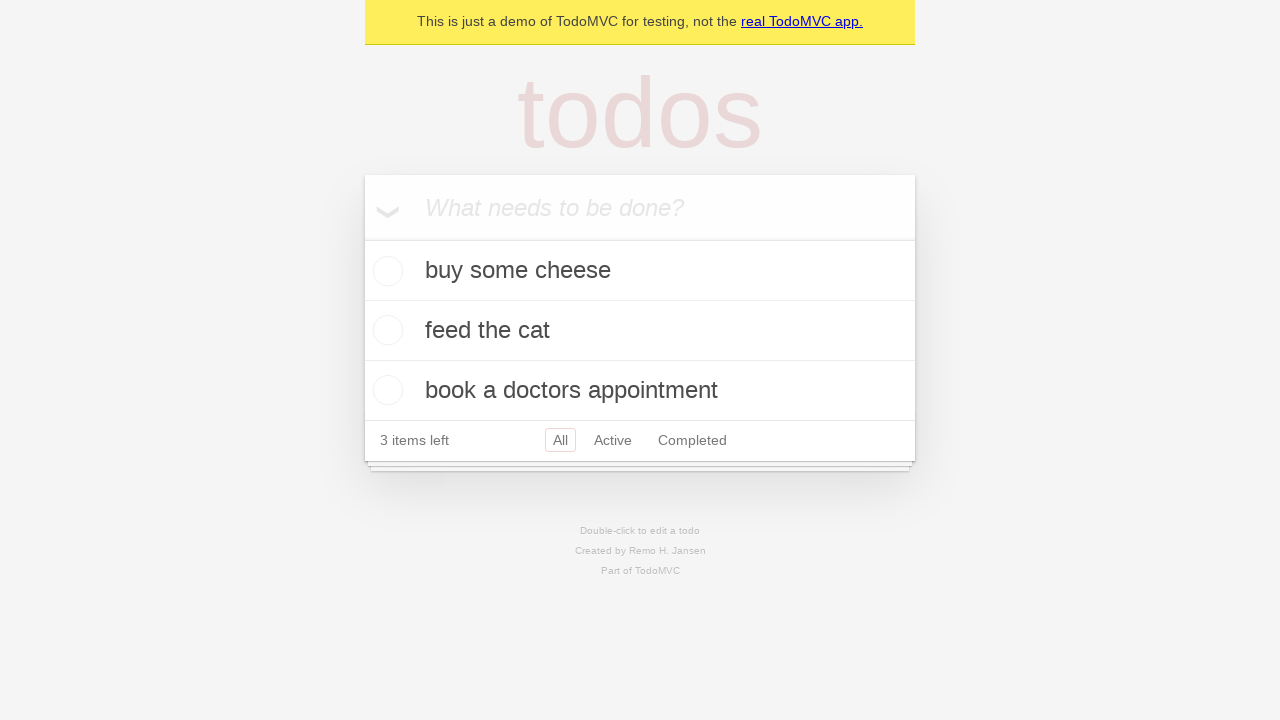

Clicked Active filter link at (613, 440) on internal:role=link[name="Active"i]
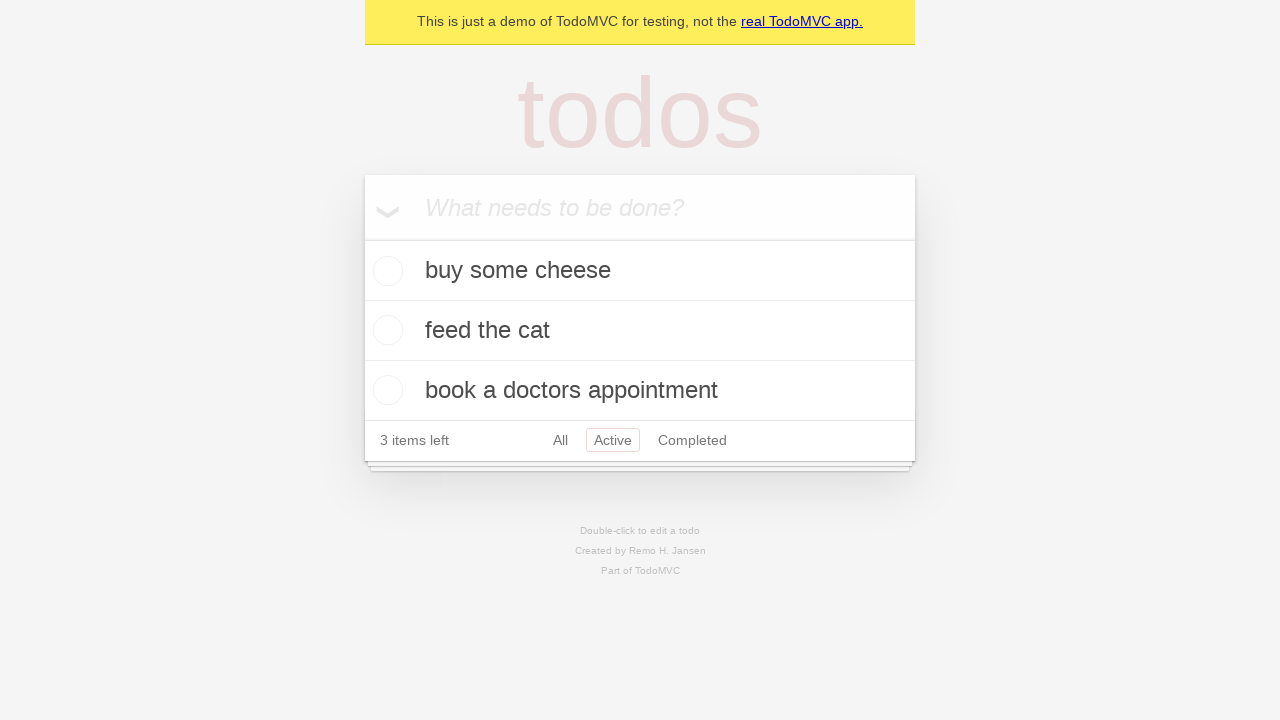

Clicked Completed filter link and verified it is highlighted at (692, 440) on internal:role=link[name="Completed"i]
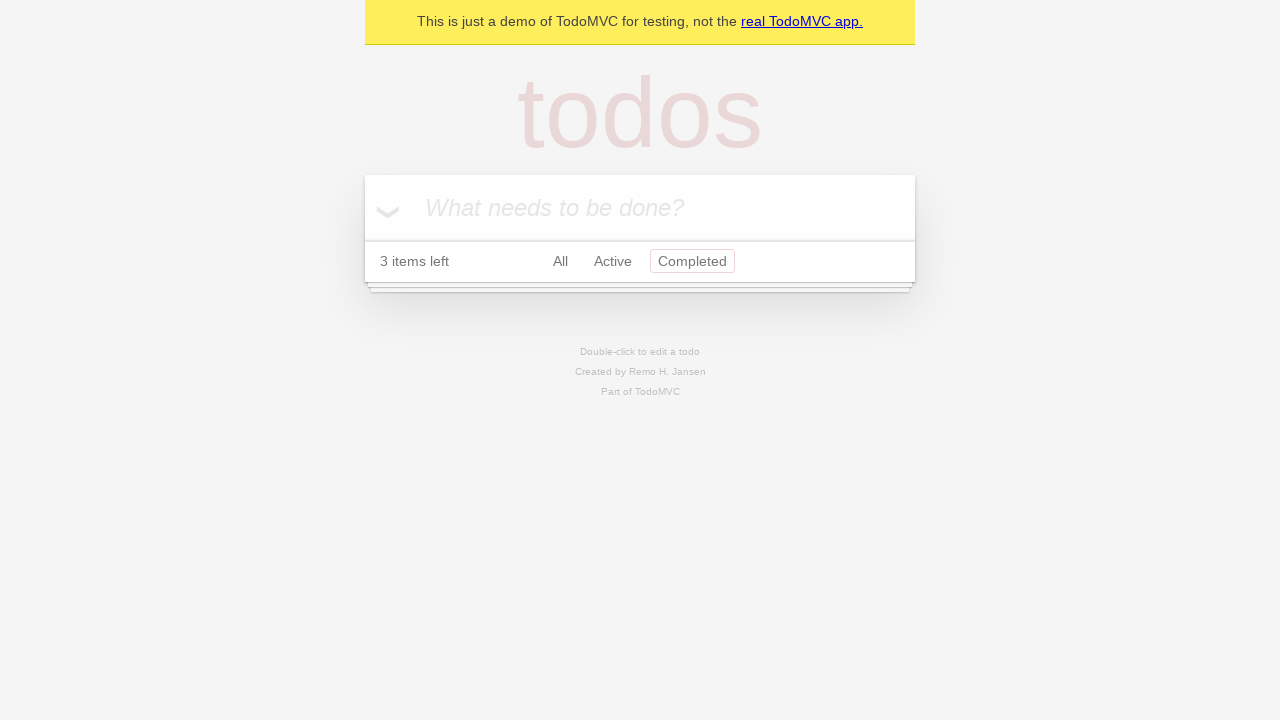

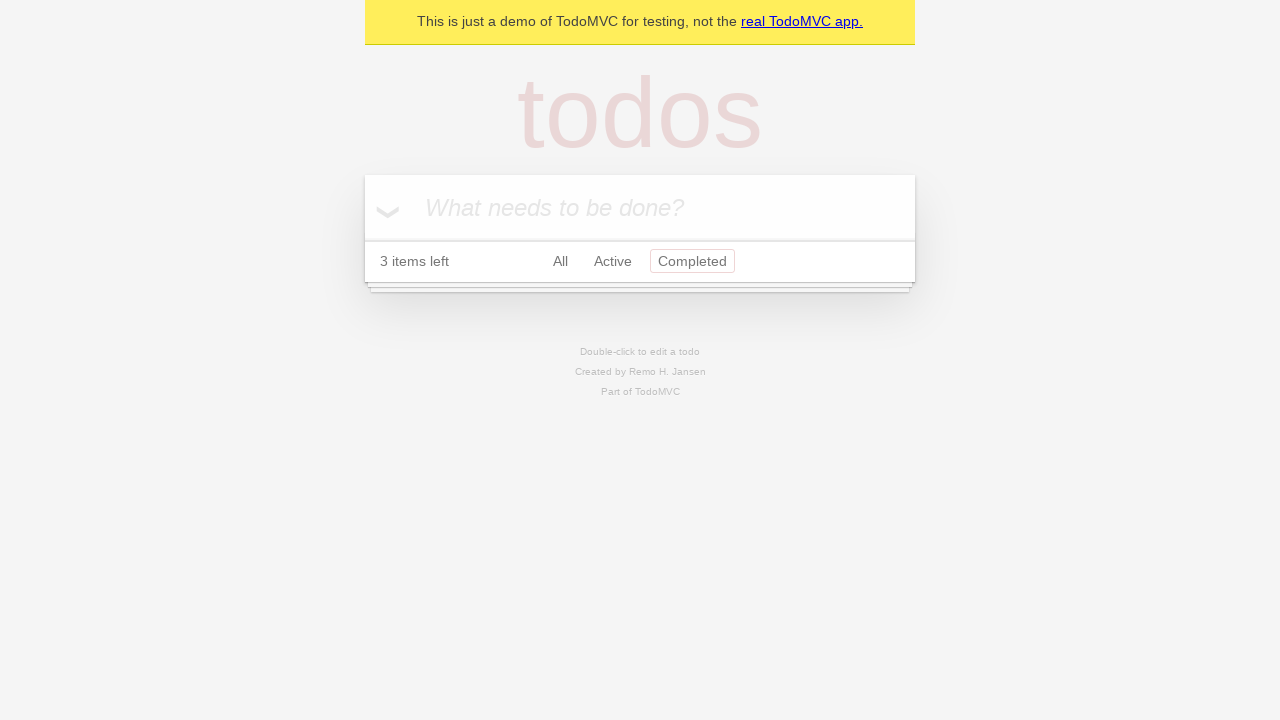